Tests a math challenge form by reading an input value from the page, calculating a mathematical result (log of absolute value of 12*sin(x)), filling in the answer, checking required checkboxes, and submitting the form.

Starting URL: http://suninjuly.github.io/math.html

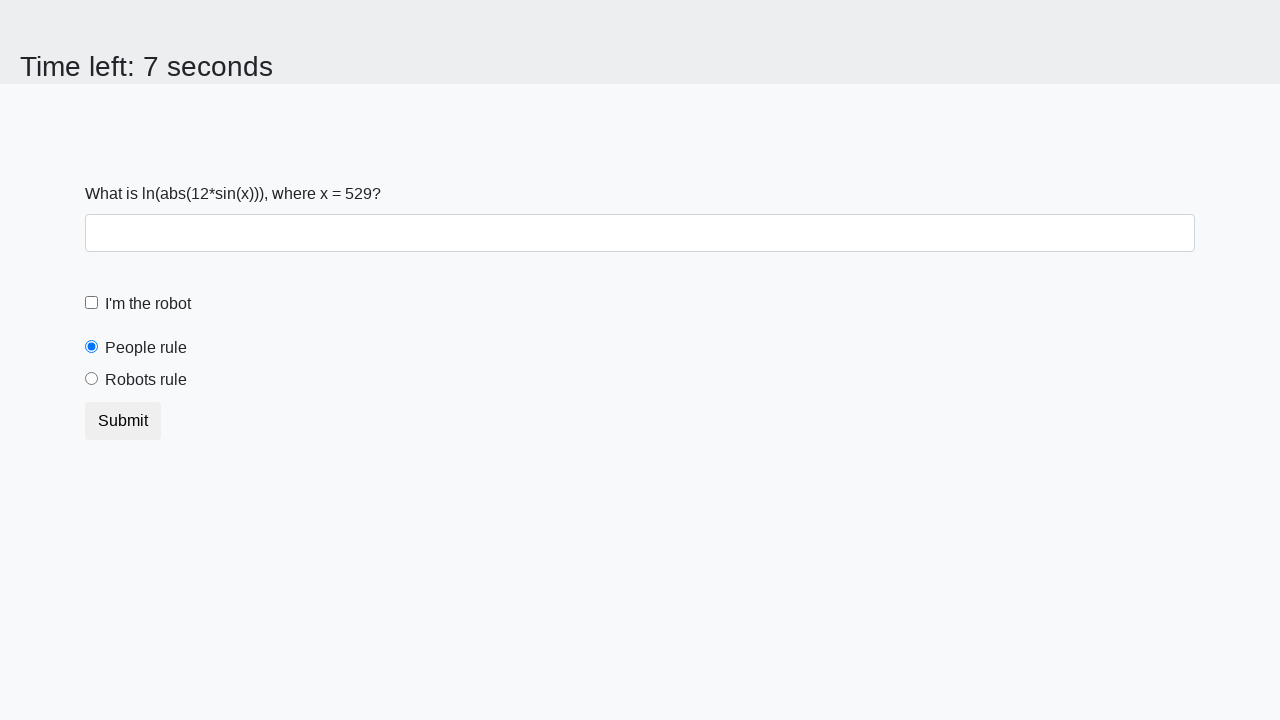

Retrieved input value from #input_value element
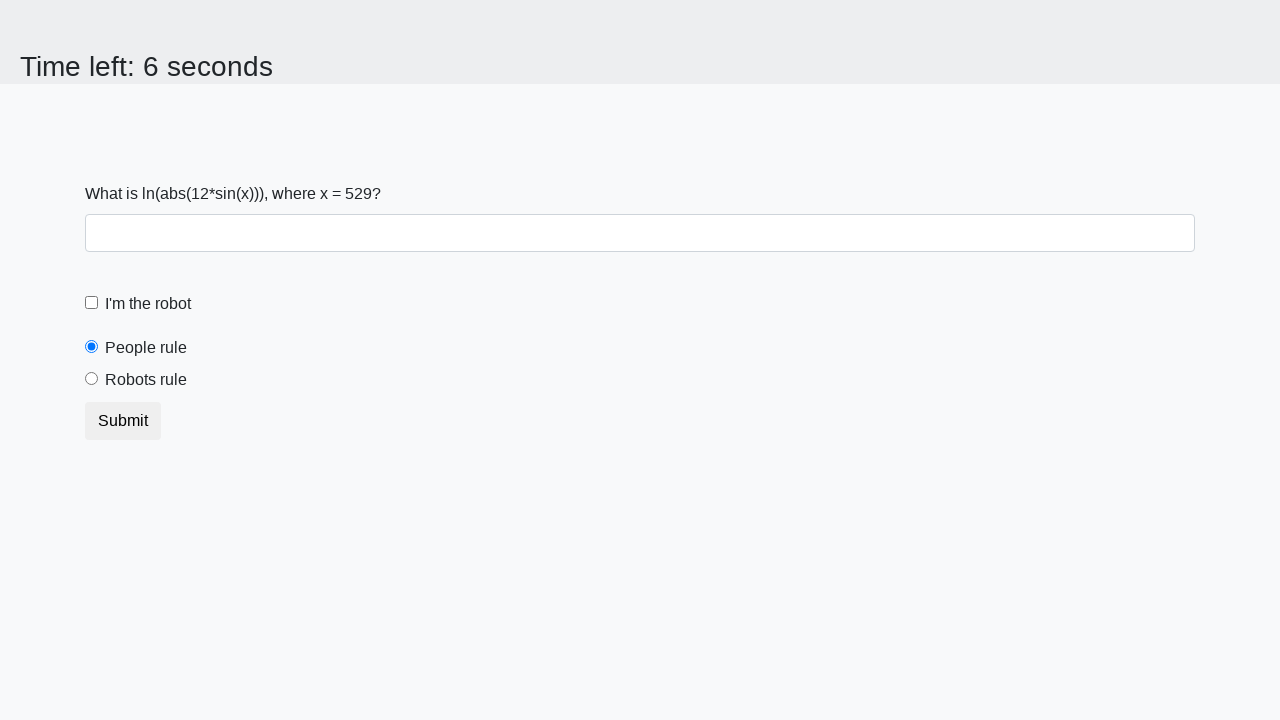

Calculated math result using formula log(|12*sin(x)|)
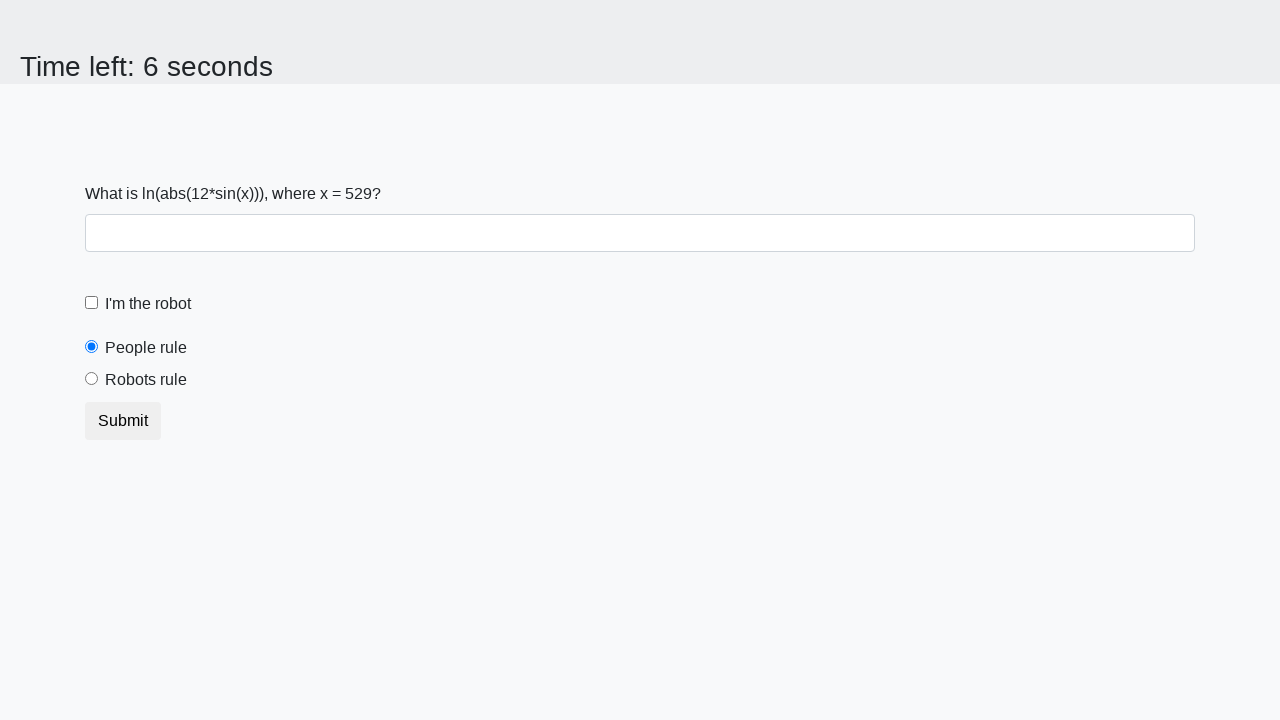

Filled answer field with calculated result on #answer
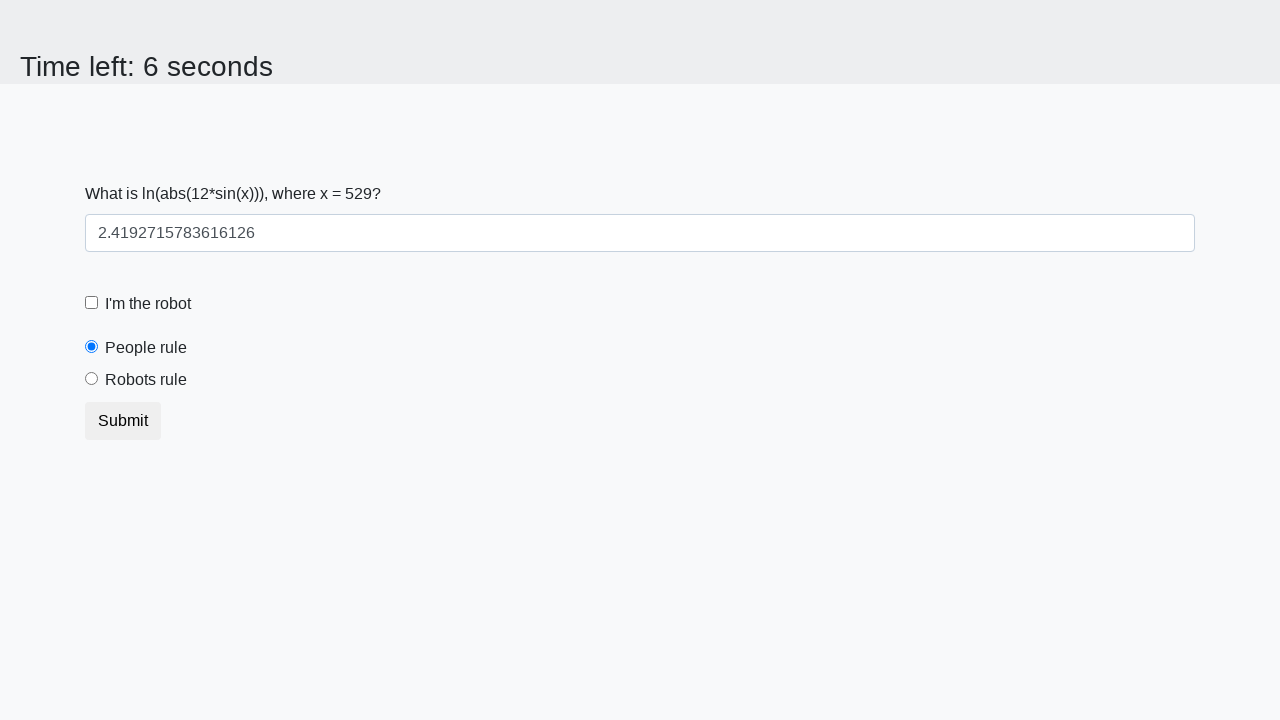

Clicked robot checkbox at (148, 304) on label[for='robotCheckbox']
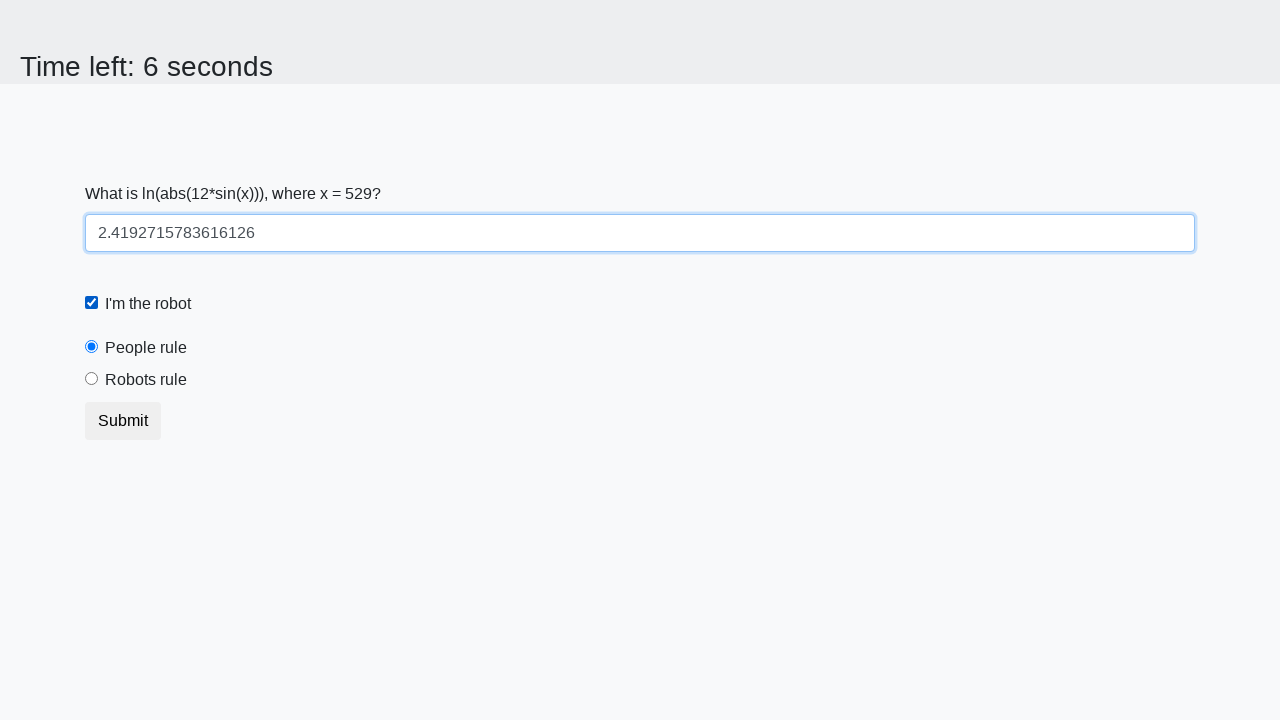

Clicked robots rule radio button at (146, 380) on label[for='robotsRule']
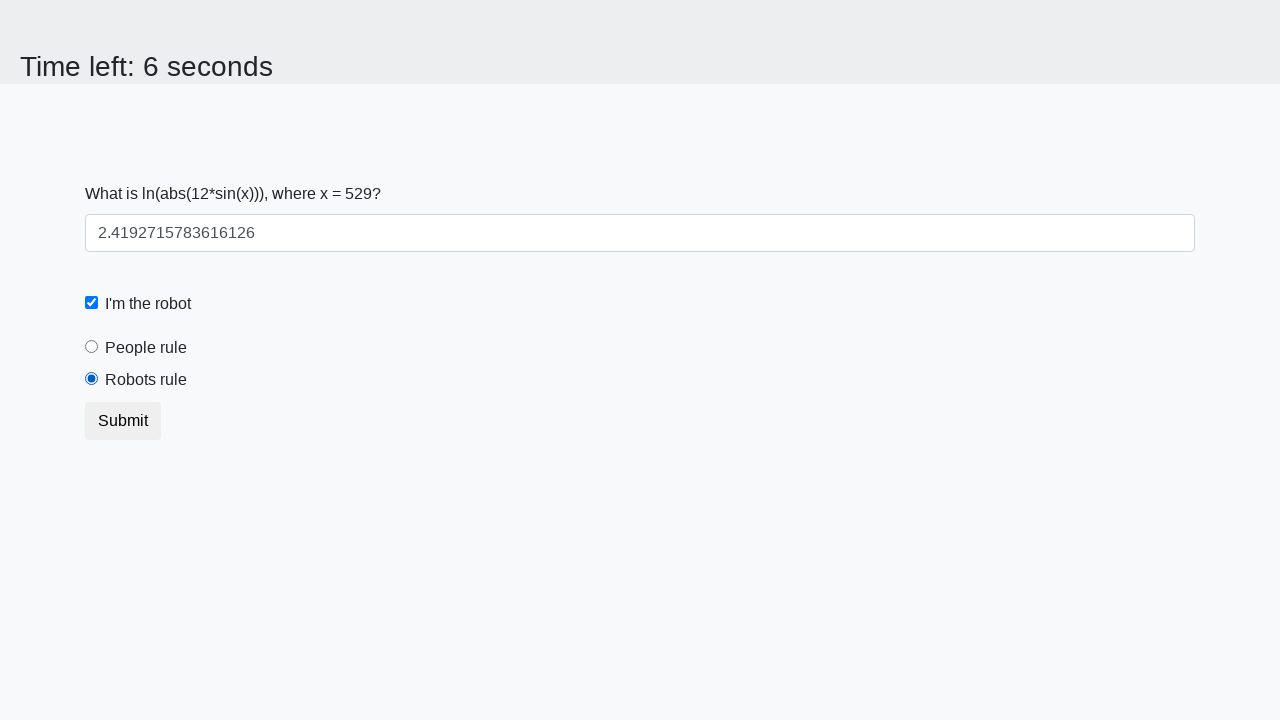

Clicked submit button to submit form at (123, 421) on button.btn
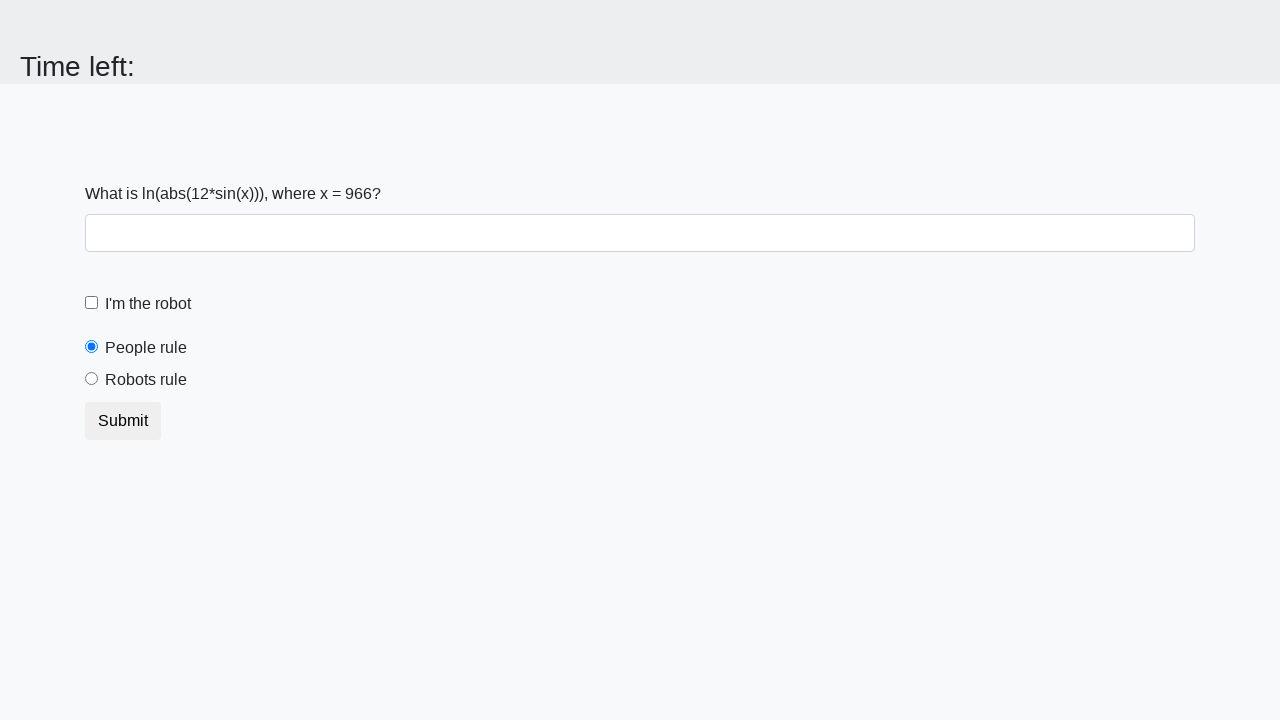

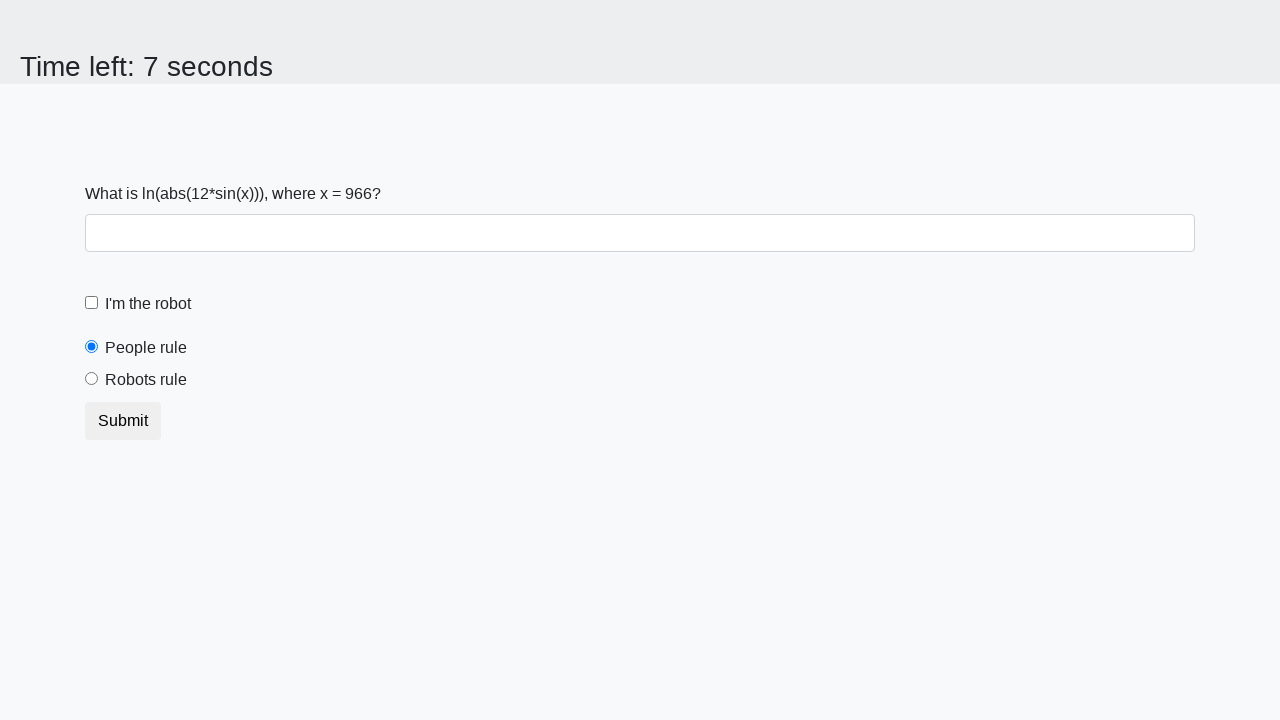